Tests frame handling by switching to a specific frame, filling an input field, and clicking a link within the frame.

Starting URL: https://ui.vision/demo/webtest/frames/

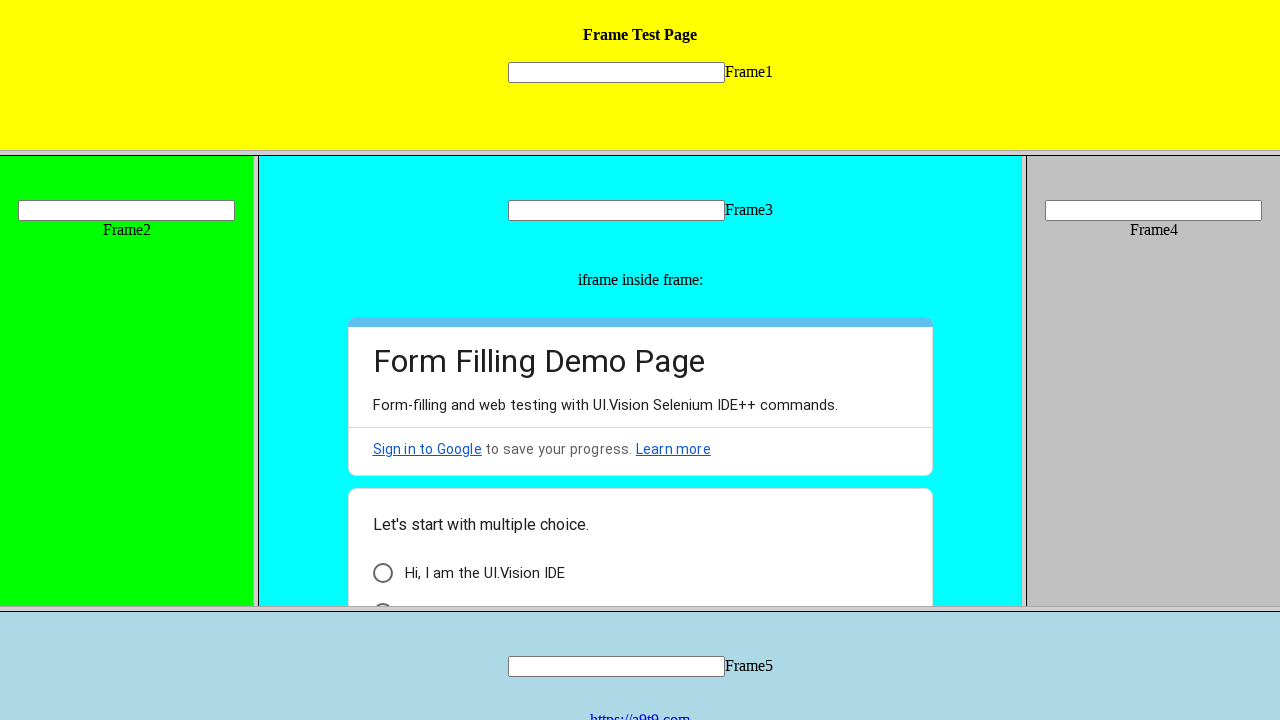

Located frame with src='frame_5.html'
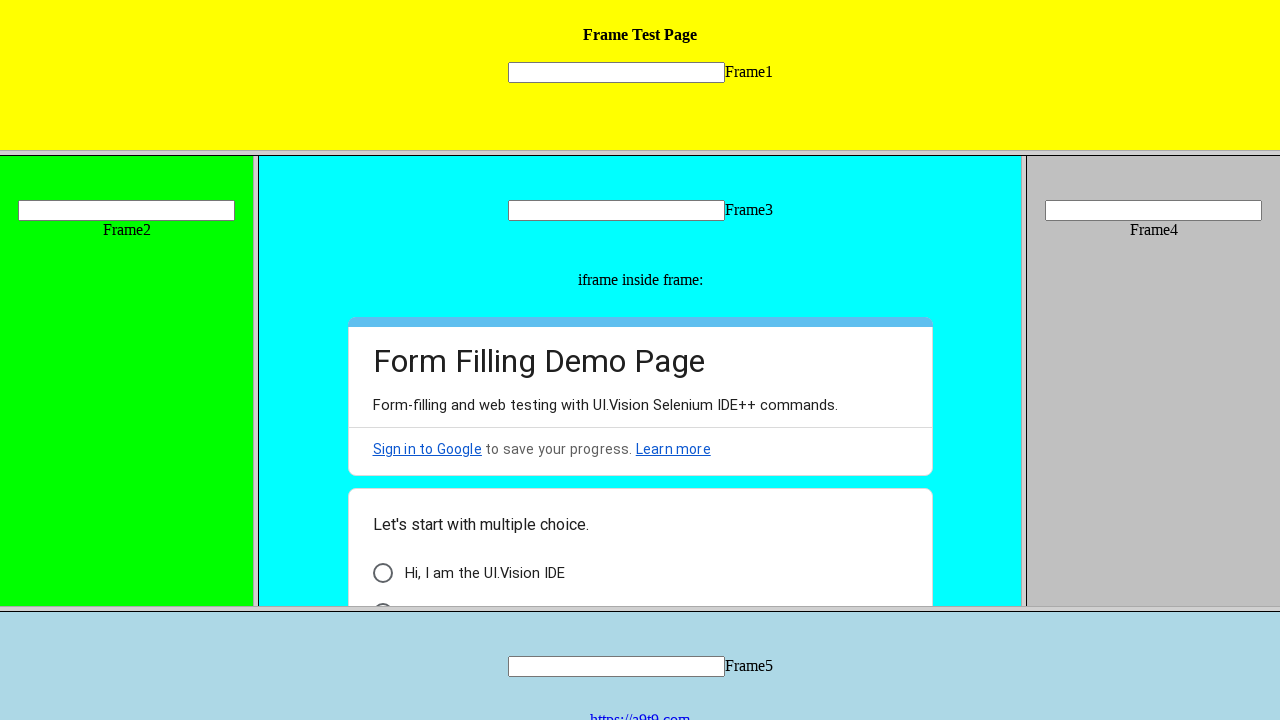

Filled input field 'mytext5' with 'Frame5' inside the frame on frame[src='frame_5.html'] >> internal:control=enter-frame >> input[name='mytext5
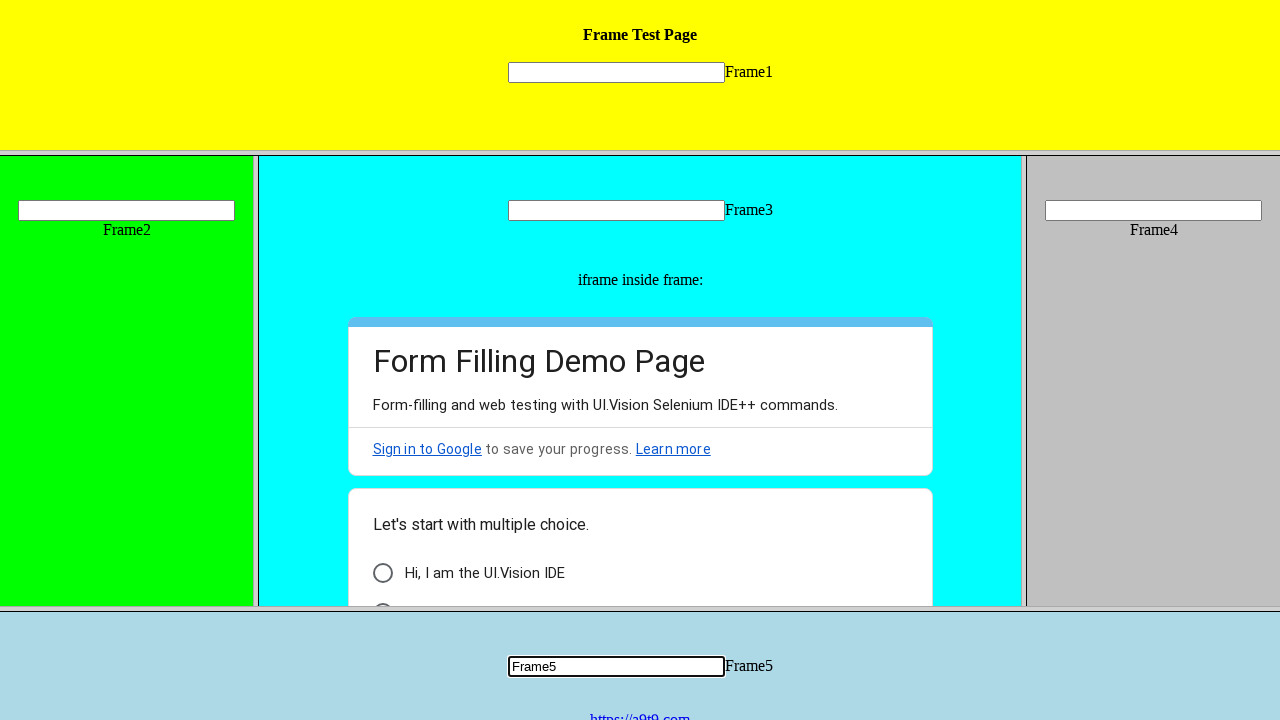

Clicked link with text 'https://a9t9.com' inside the frame at (640, 712) on frame[src='frame_5.html'] >> internal:control=enter-frame >> a >> internal:has-t
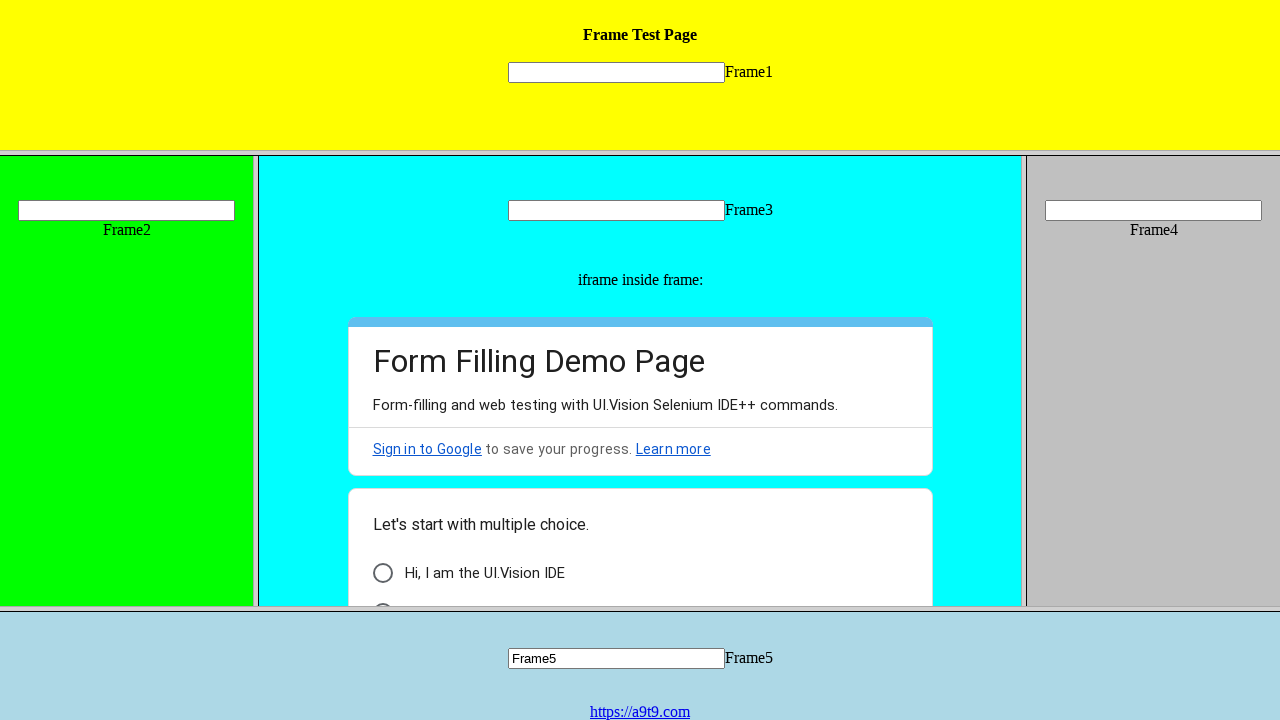

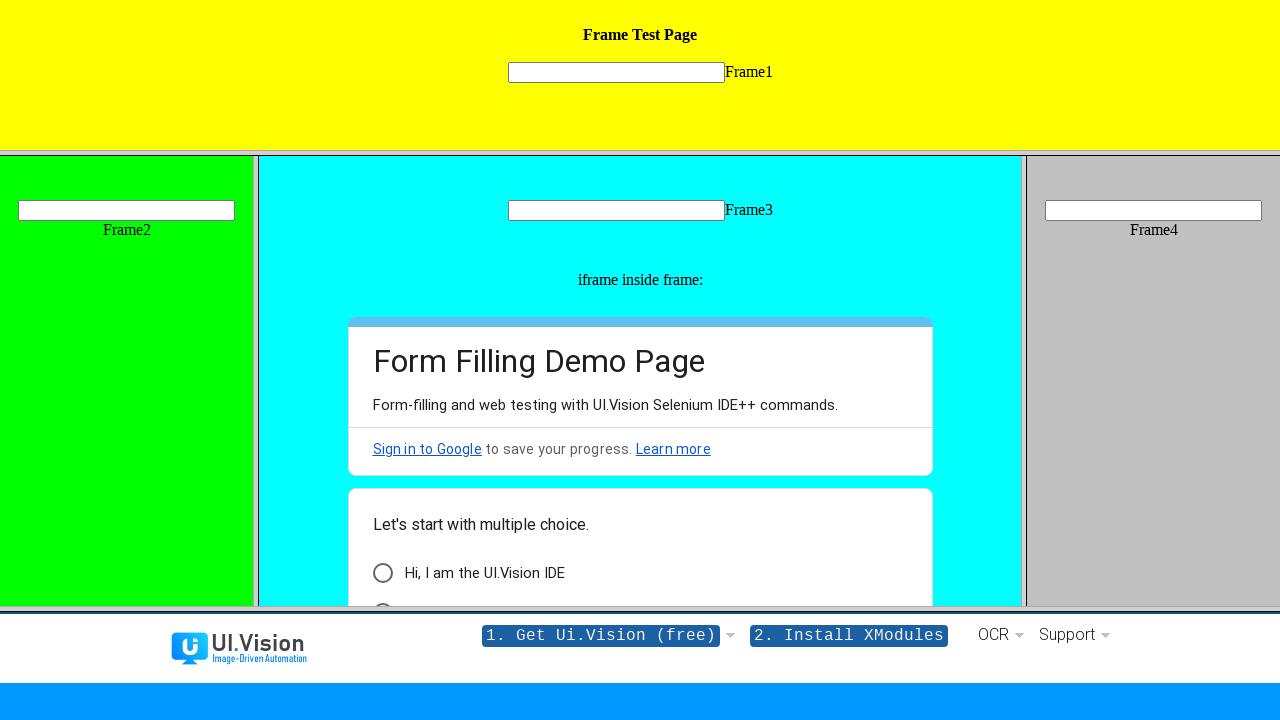